Deletes multiple existing users from the CRM system by clicking their delete buttons

Starting URL: https://www.globalsqa.com/angularJs-protractor/BankingProject/#/login

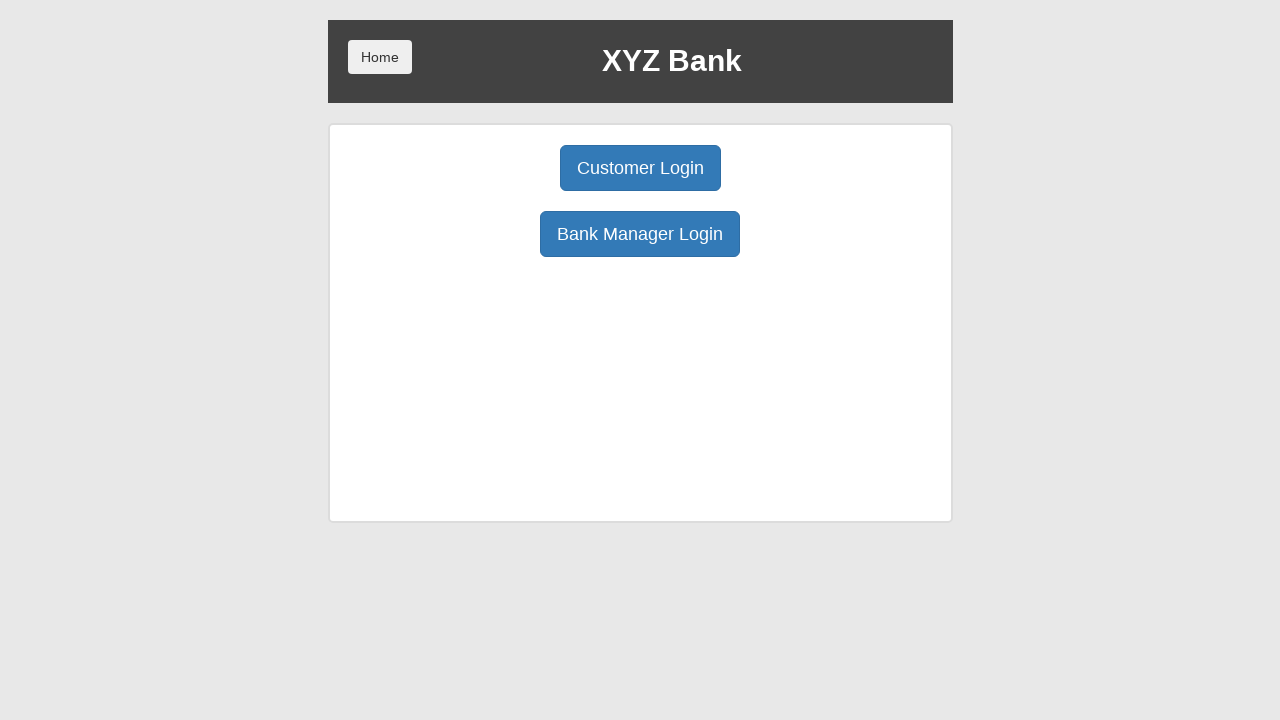

Clicked Bank Manager Login button at (640, 234) on button:has-text('Bank Manager Login')
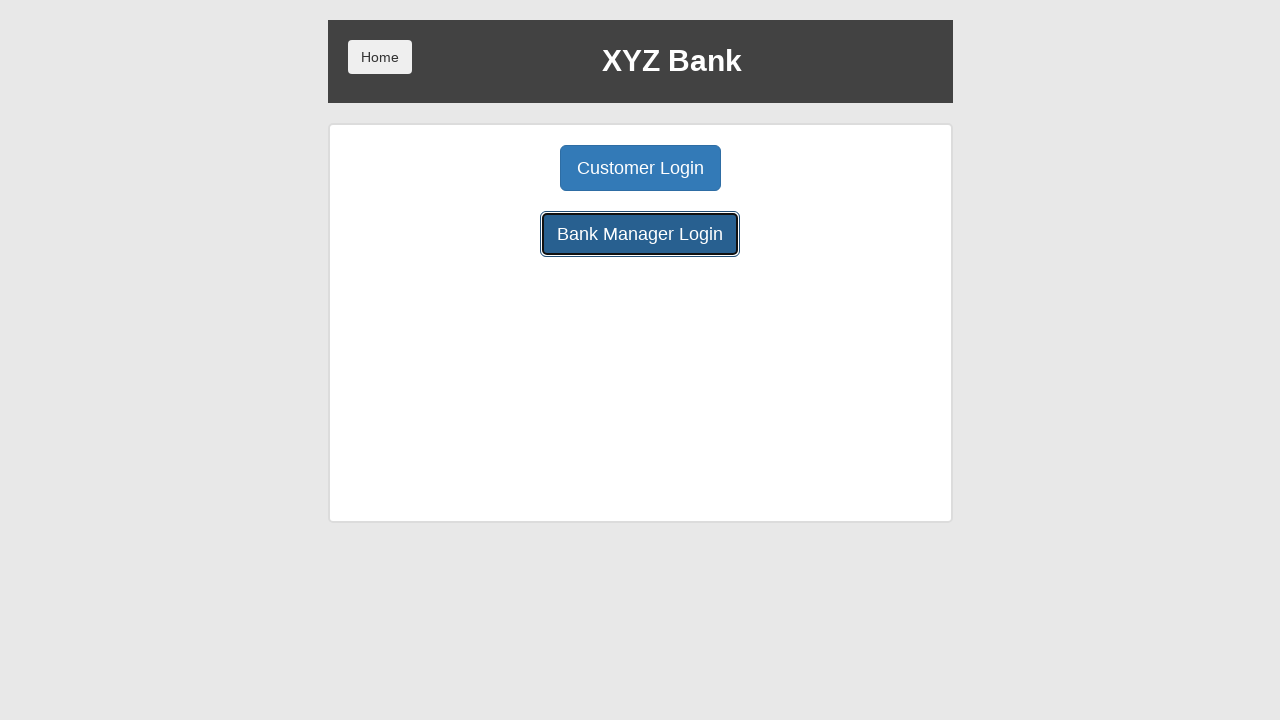

Clicked Customers tab at (792, 168) on button[ng-class='btnClass3']
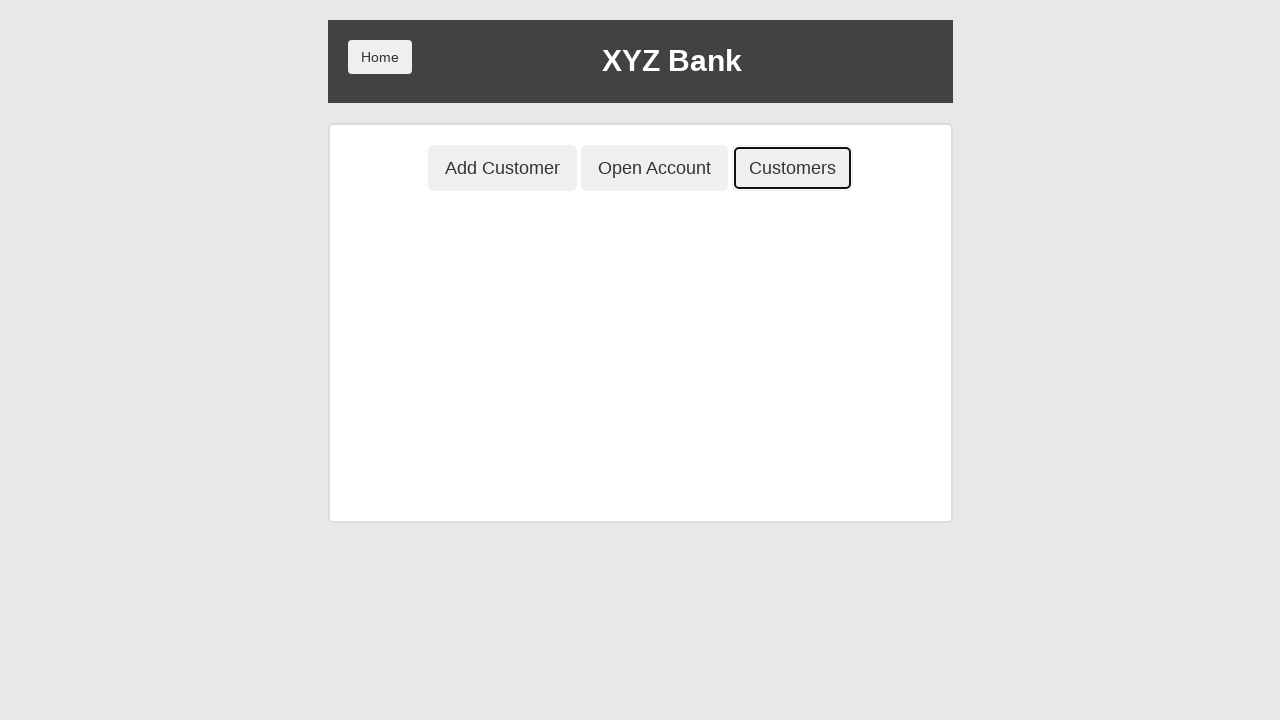

Deleted user Neville at (826, 492) on tr:has-text('Neville') button:has-text('Delete')
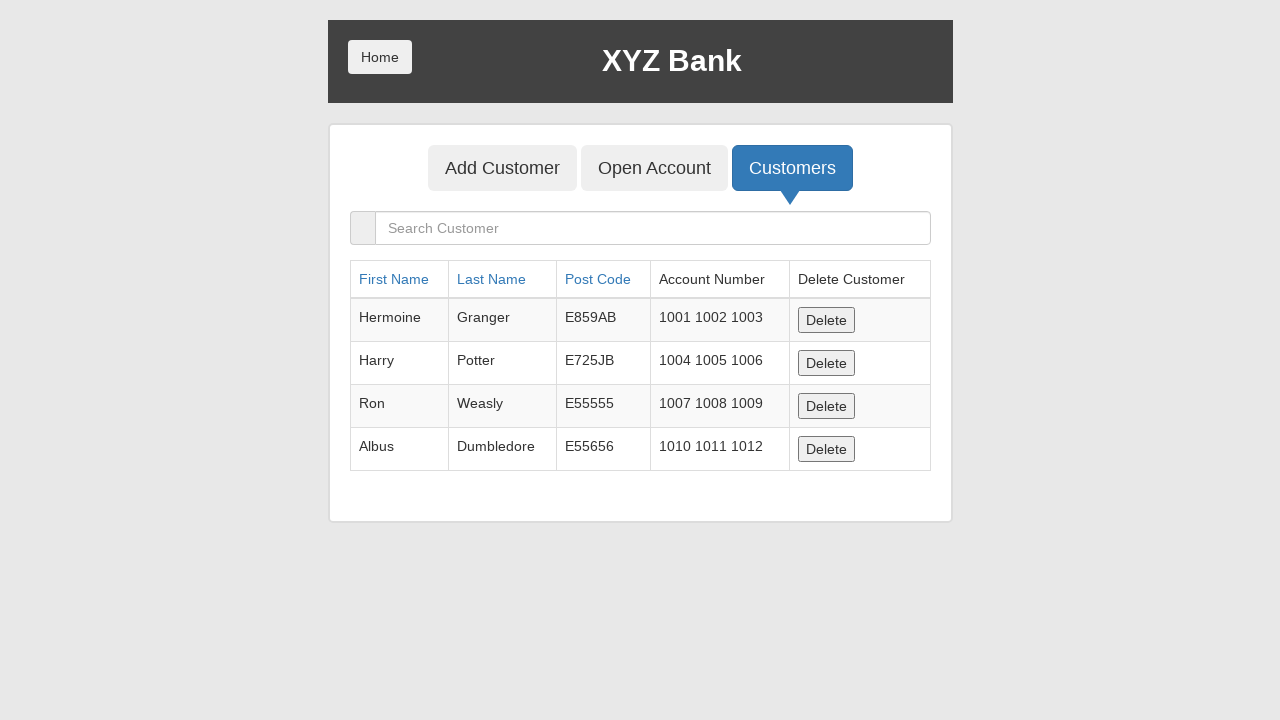

Deleted user Ron at (826, 406) on tr:has-text('Ron') button:has-text('Delete')
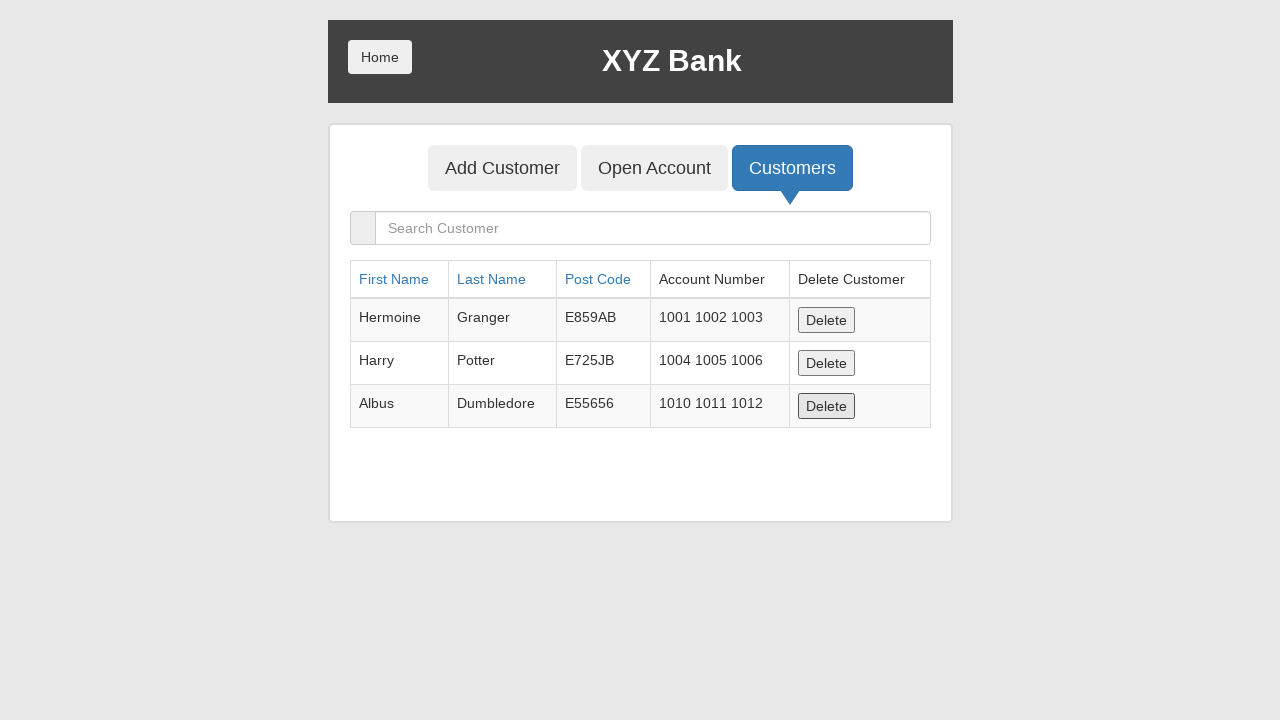

Deleted user Harry at (826, 363) on tr:has-text('Harry') button:has-text('Delete')
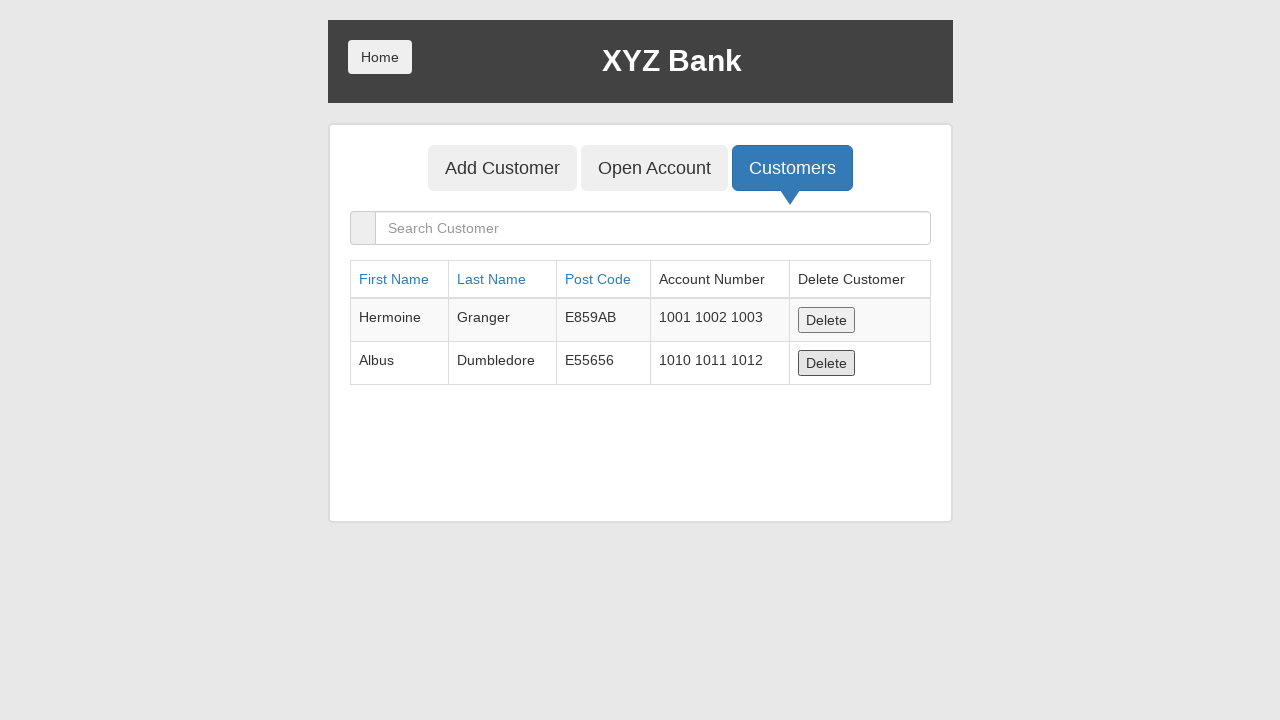

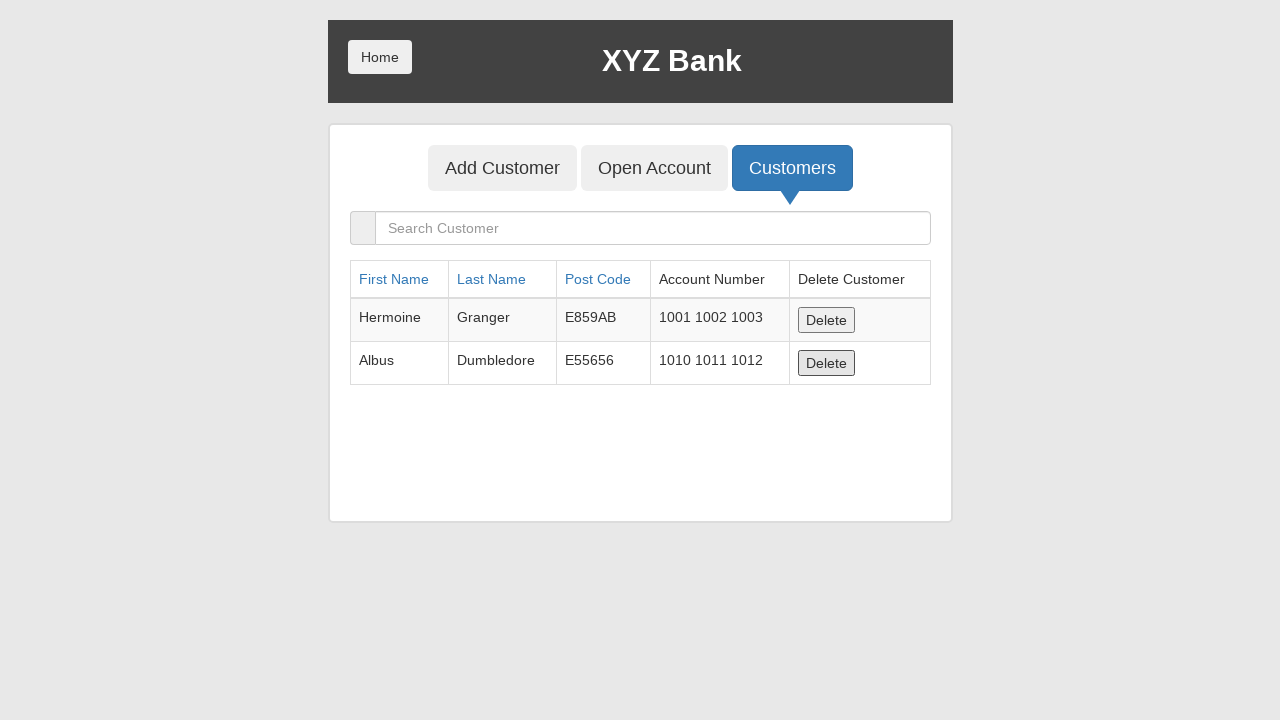